Tests searching for a non-existing contact by surname on AUEB contact directory and verifies no results are displayed

Starting URL: https://www.aueb.gr/el/contactsopa

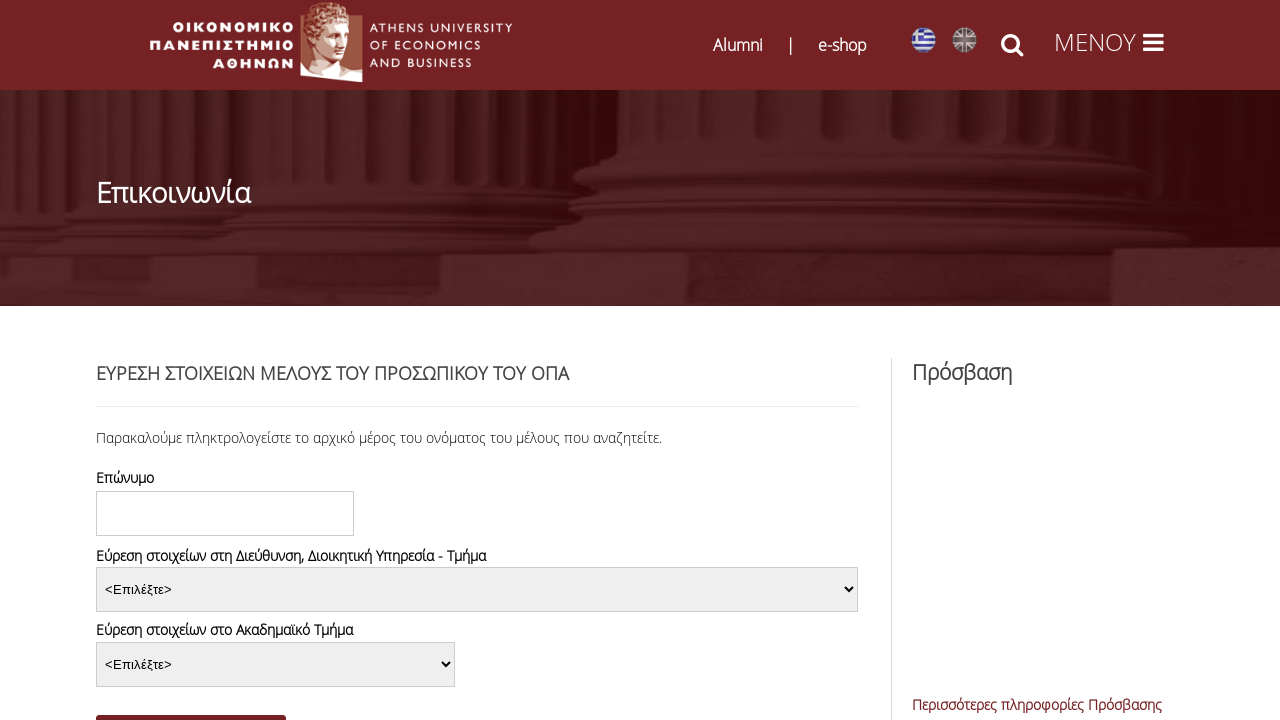

Search form loaded on AUEB contact directory
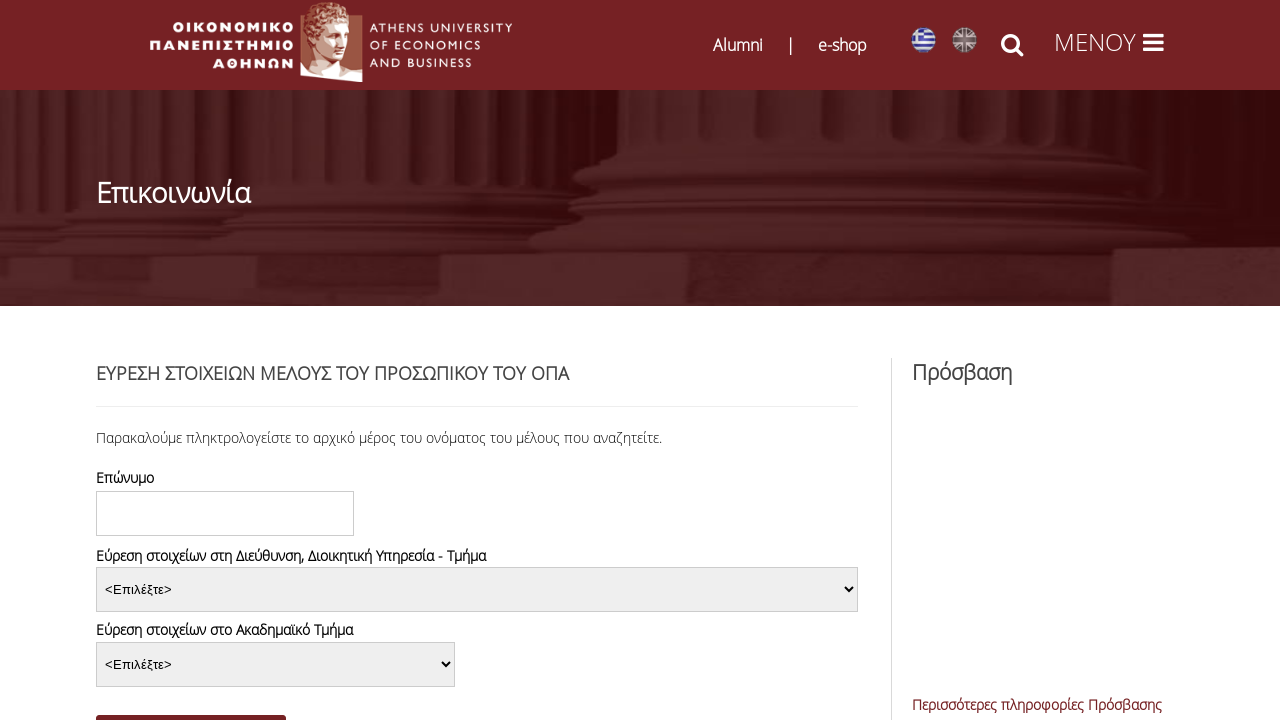

Filled search field with non-existing surname 'ronaldo' on #edit-title-field-value
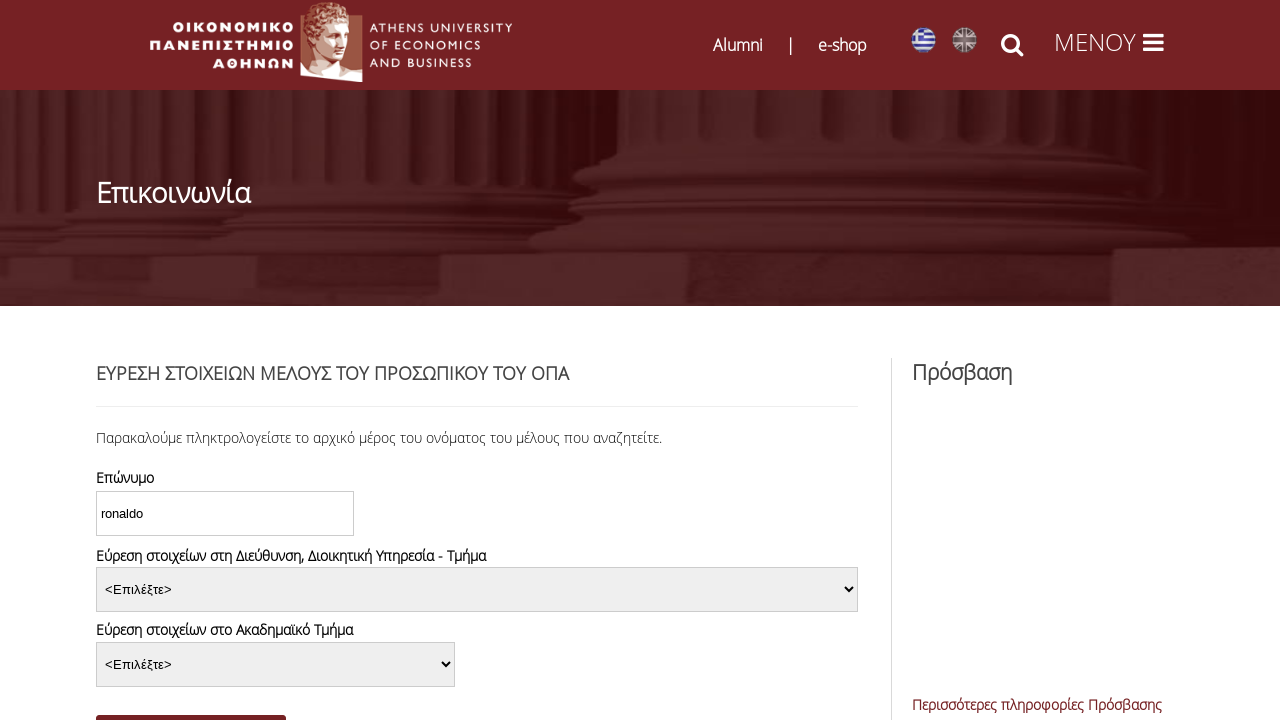

Clicked search button to search for contact at (191, 703) on #edit-submit-contactsopa
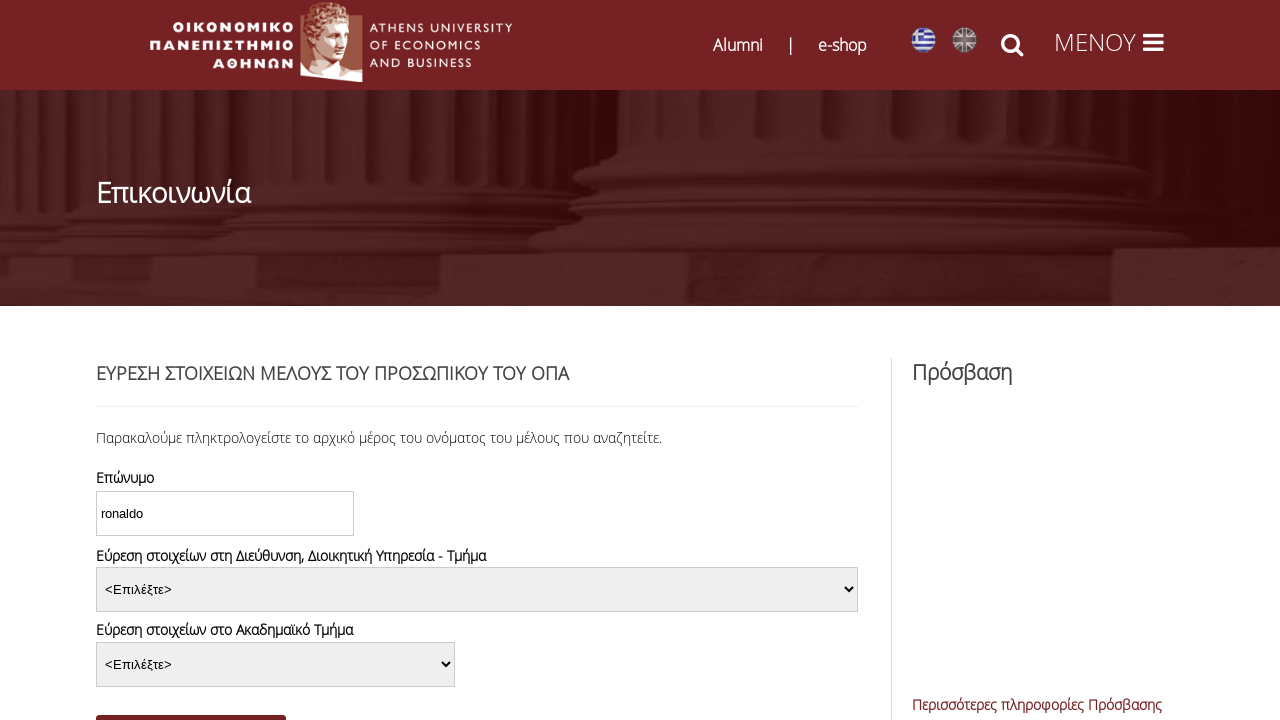

Waited for page to process search results
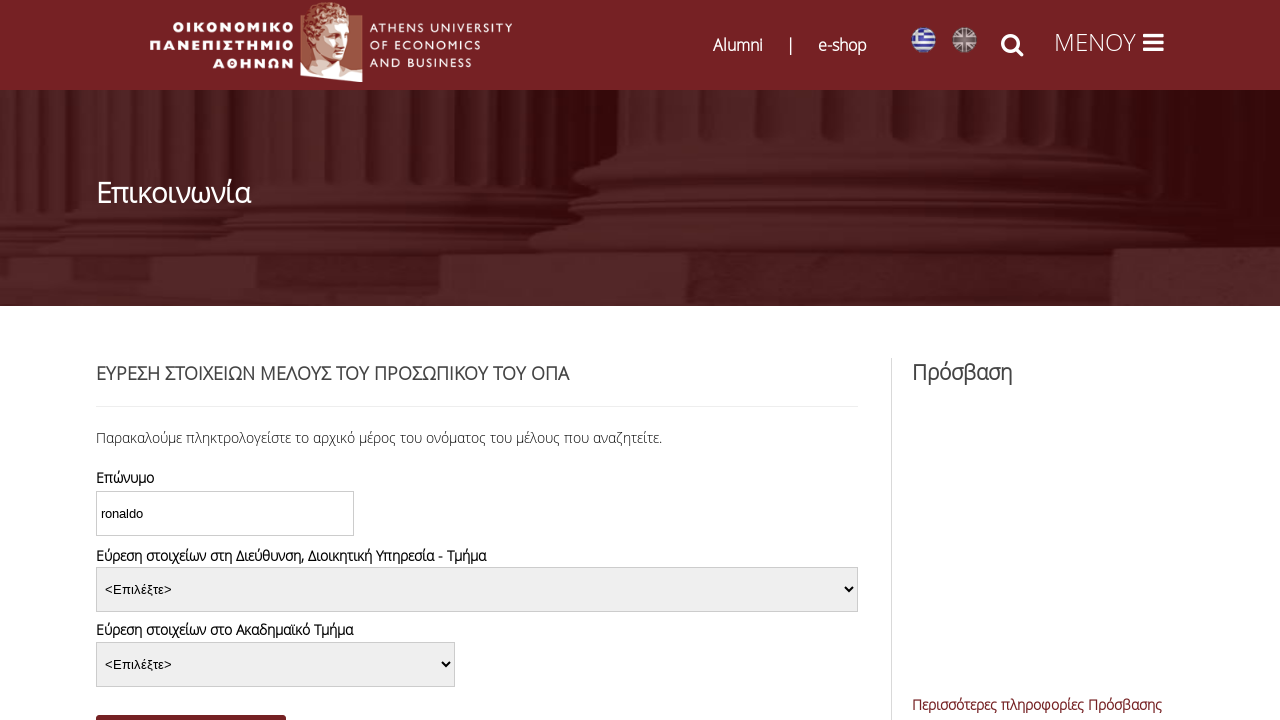

Verified that no results table is present for non-existing contact
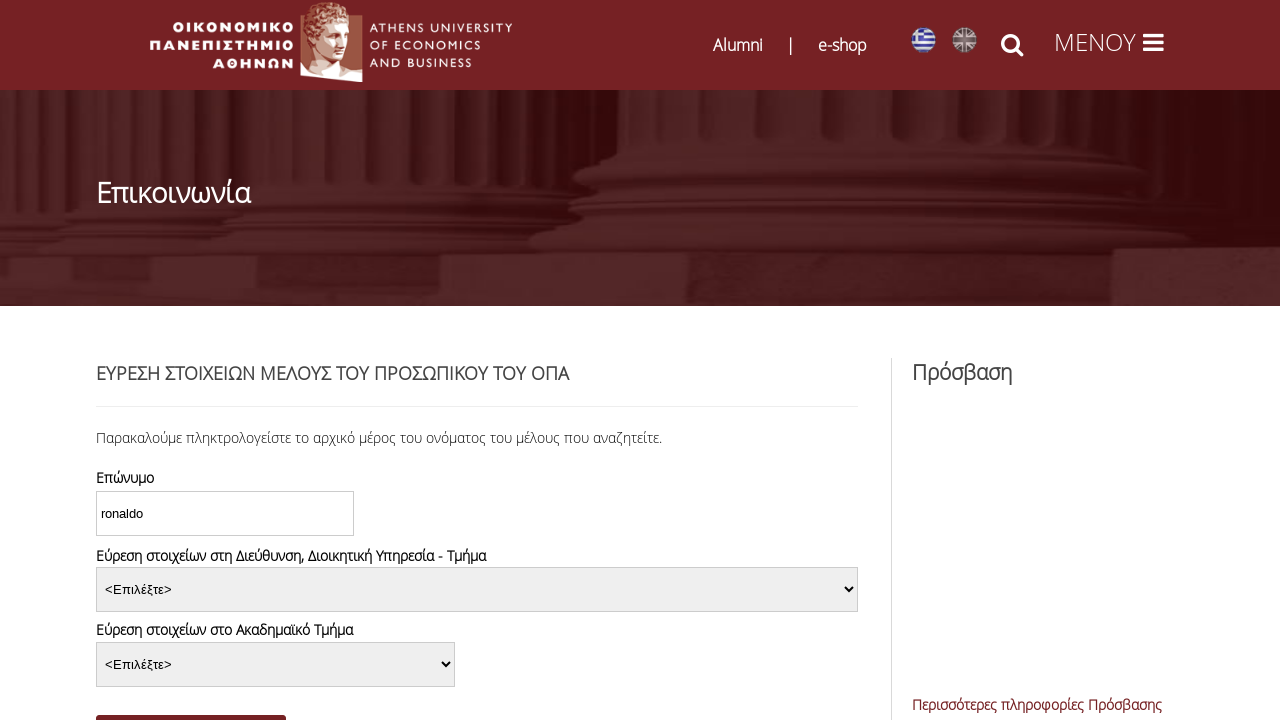

Assertion passed: no results found for non-existing surname
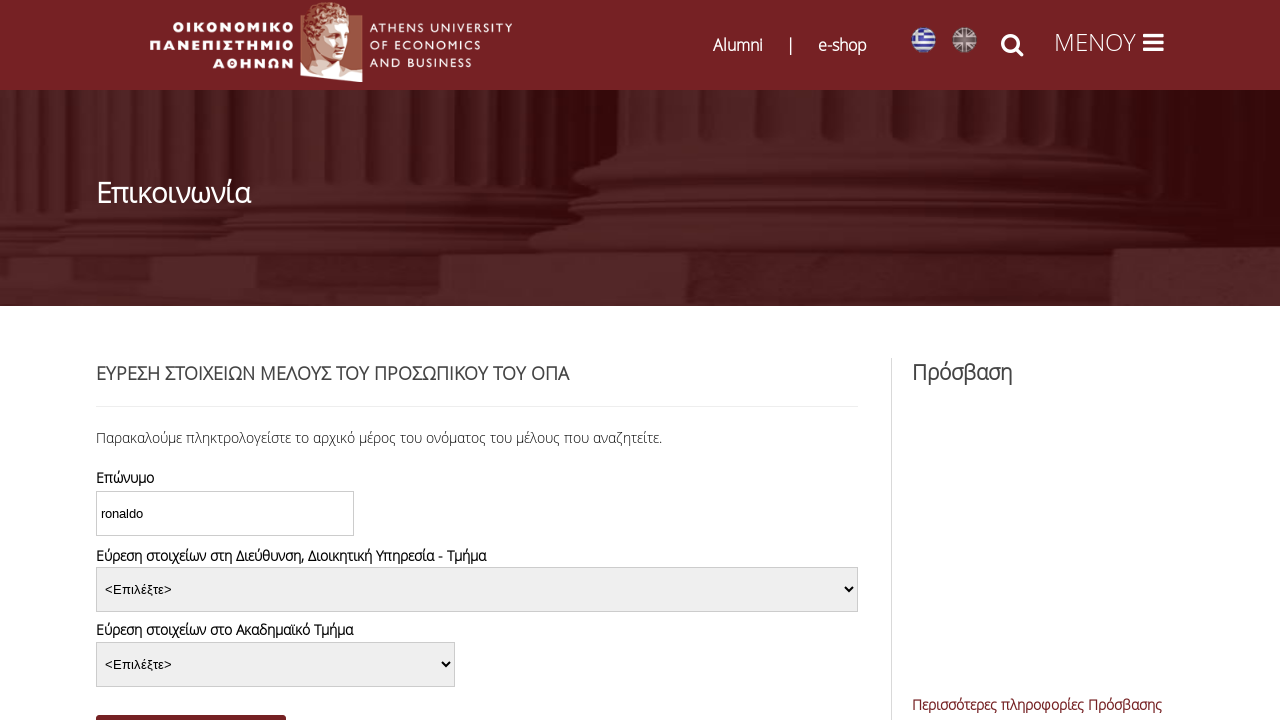

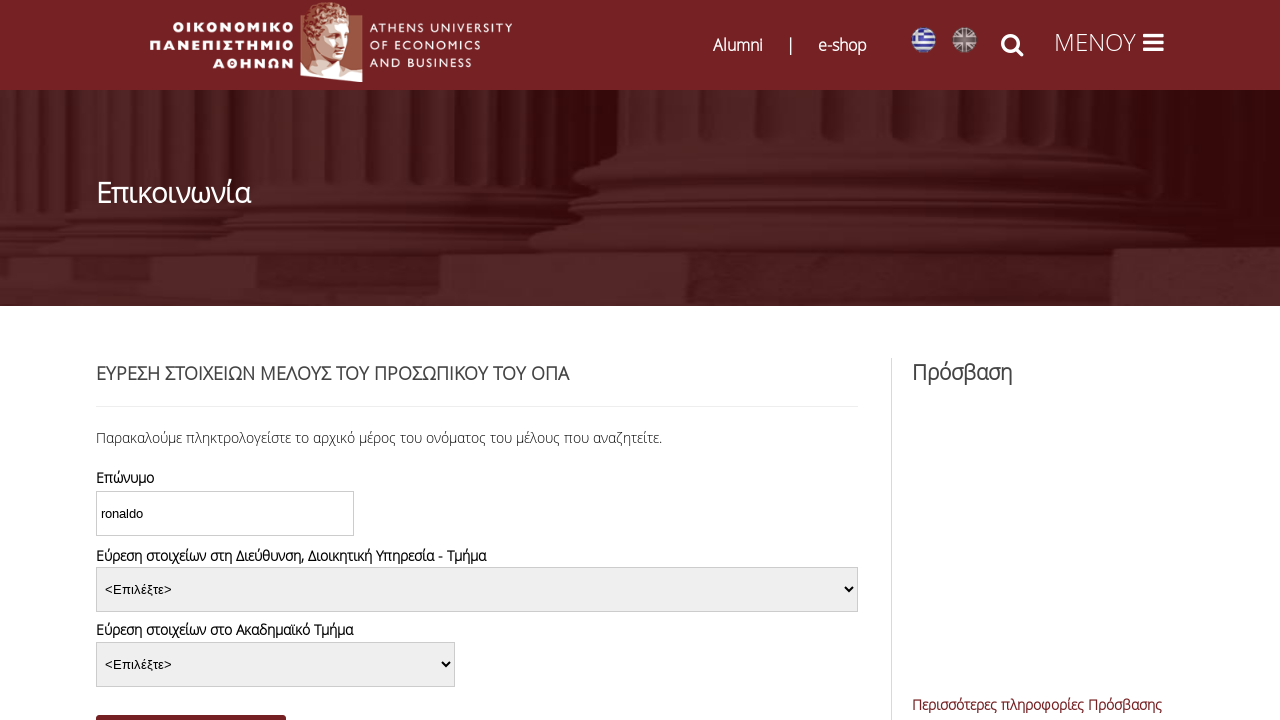